Tests alert handling by clicking a button that triggers an alert, accepting the alert, and verifying a message is displayed on the page.

Starting URL: https://aksharatraining.com/sample7.html

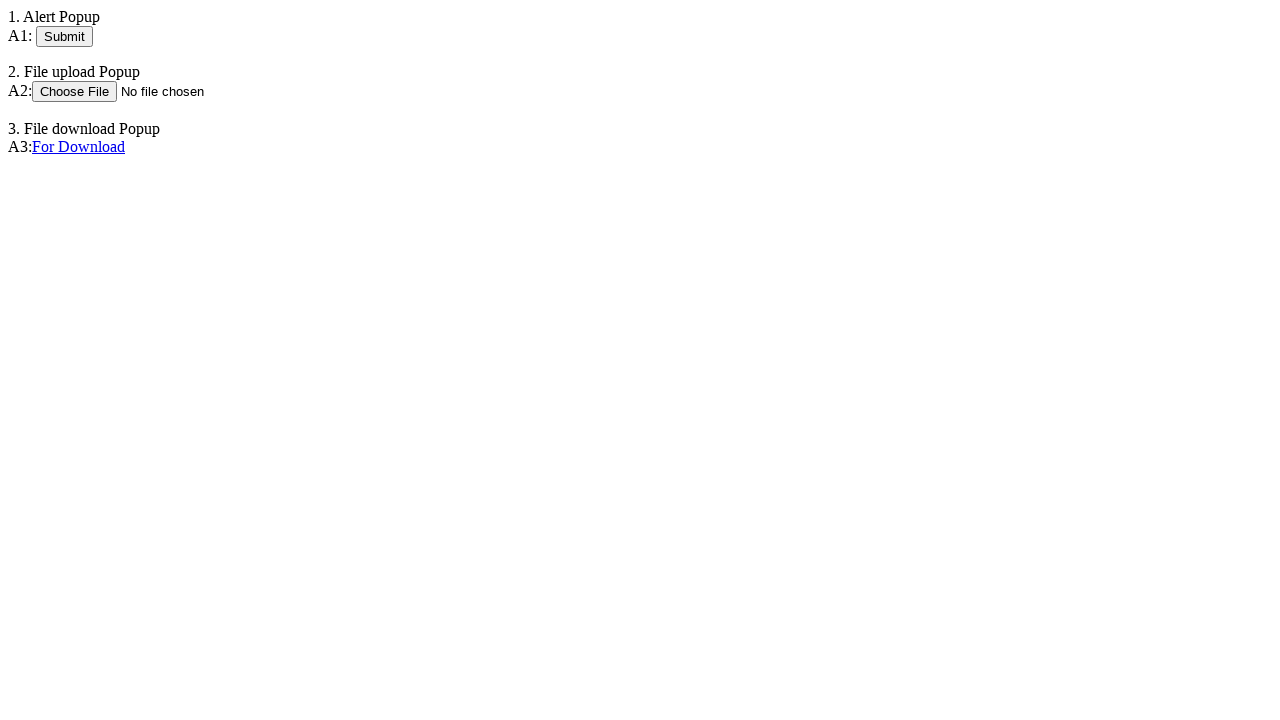

Clicked button #A1 to trigger alert at (64, 36) on #A1
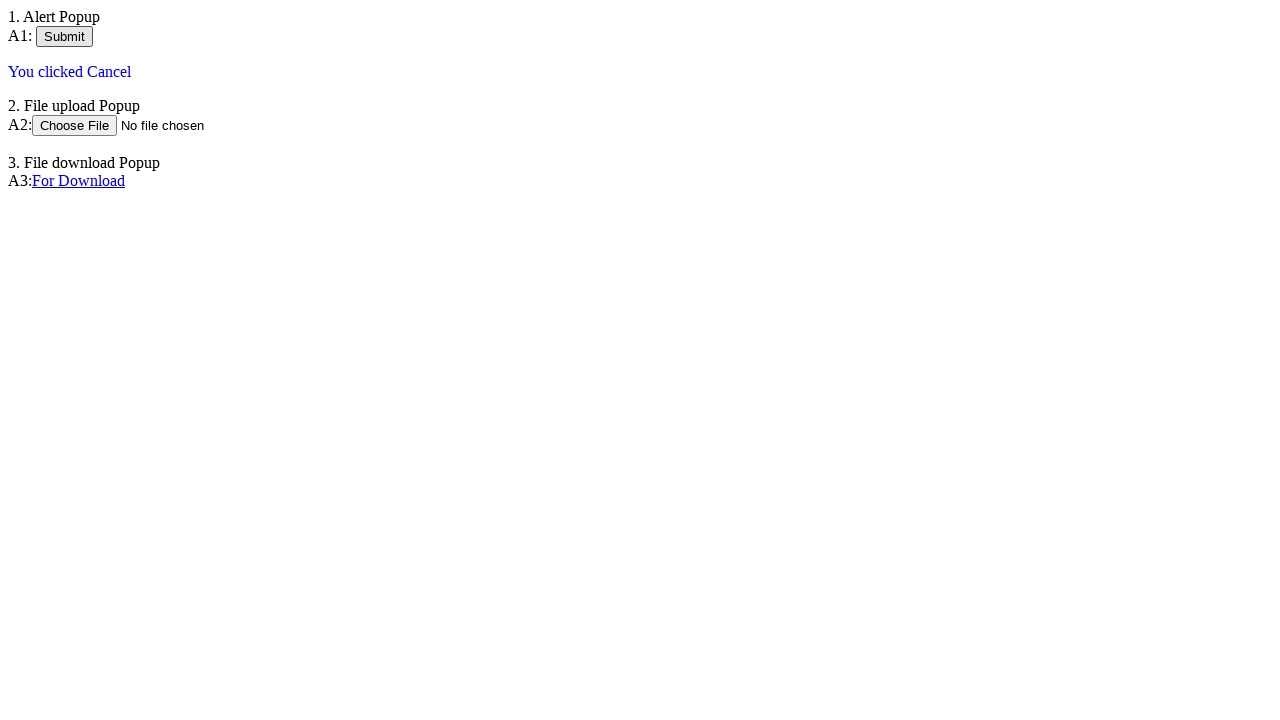

Set up dialog handler to accept alerts
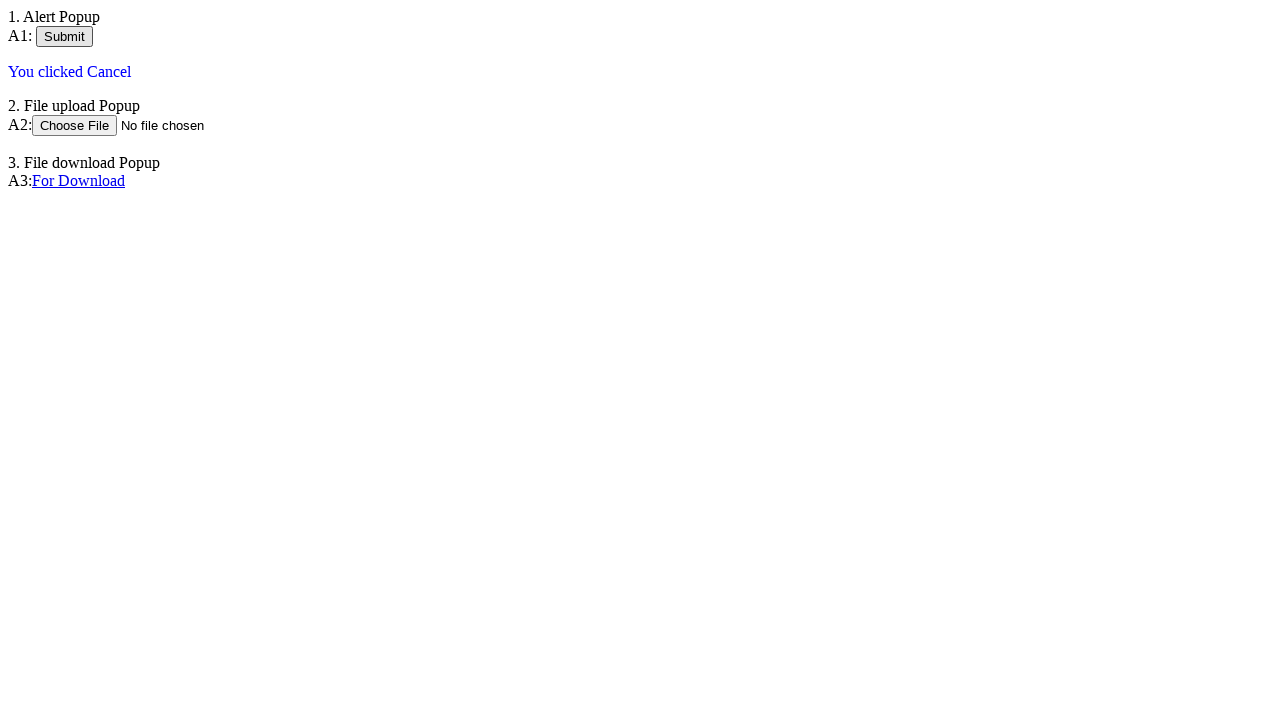

Message element #message became visible after alert acceptance
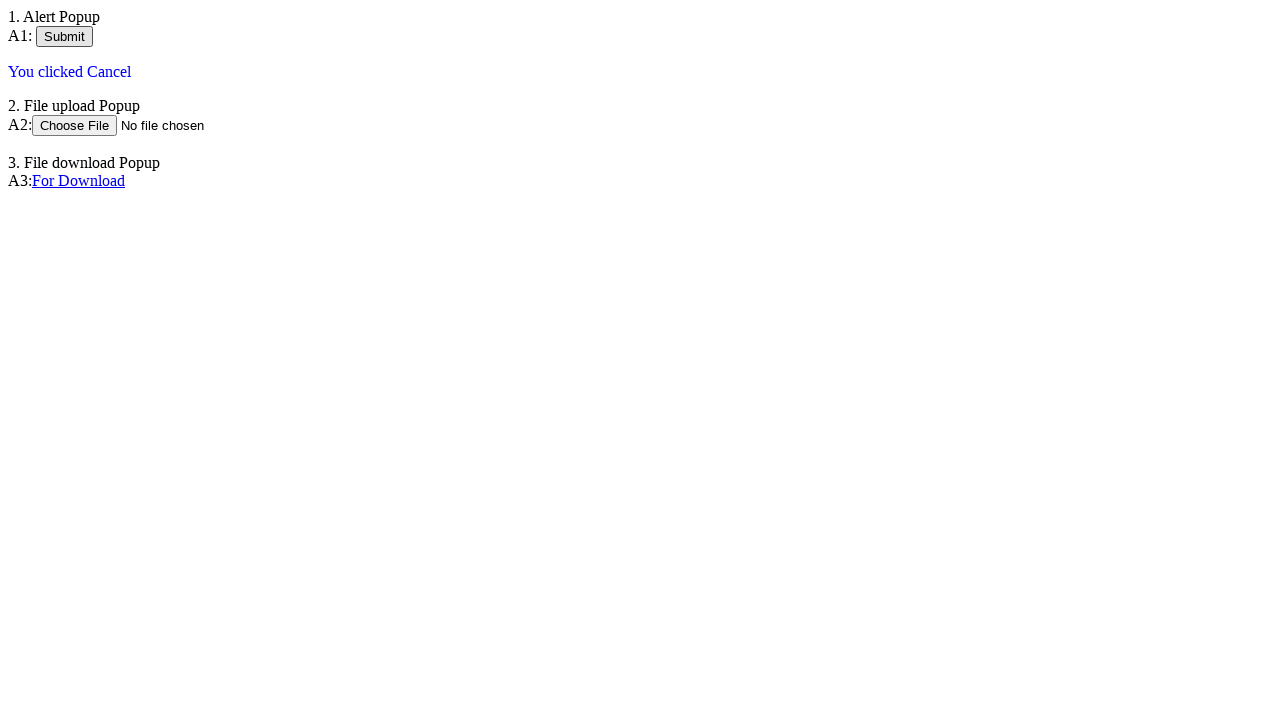

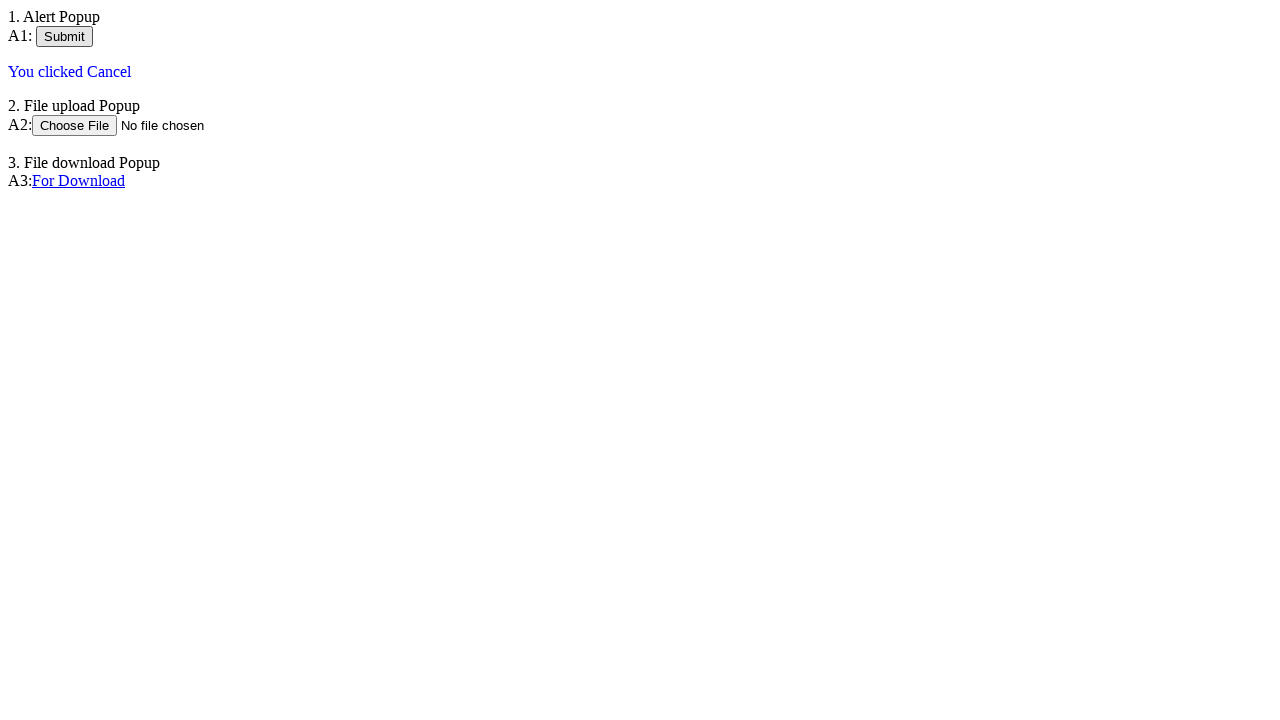